Tests a math form by reading a value from the page, calculating a mathematical result (log of absolute value of 12*sin(x)), entering the answer, checking a checkbox, selecting a radio button, and submitting the form.

Starting URL: https://suninjuly.github.io/math.html

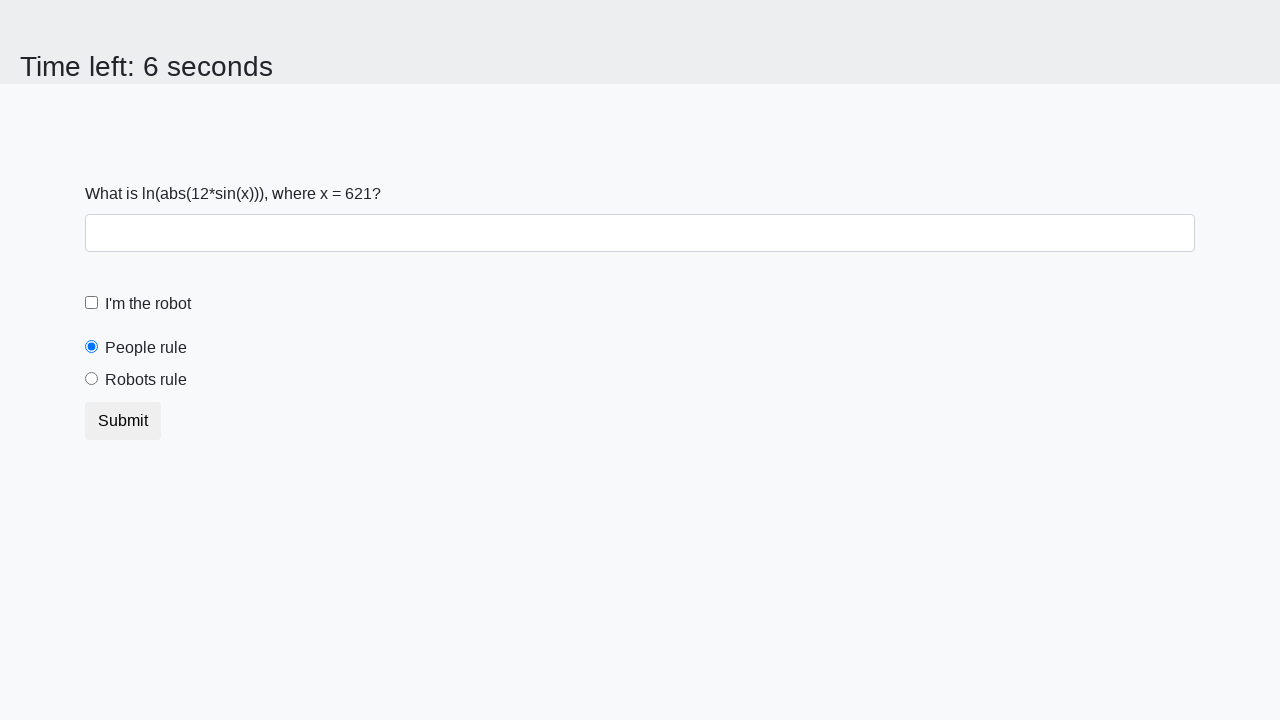

Read x value from input_value element on the page
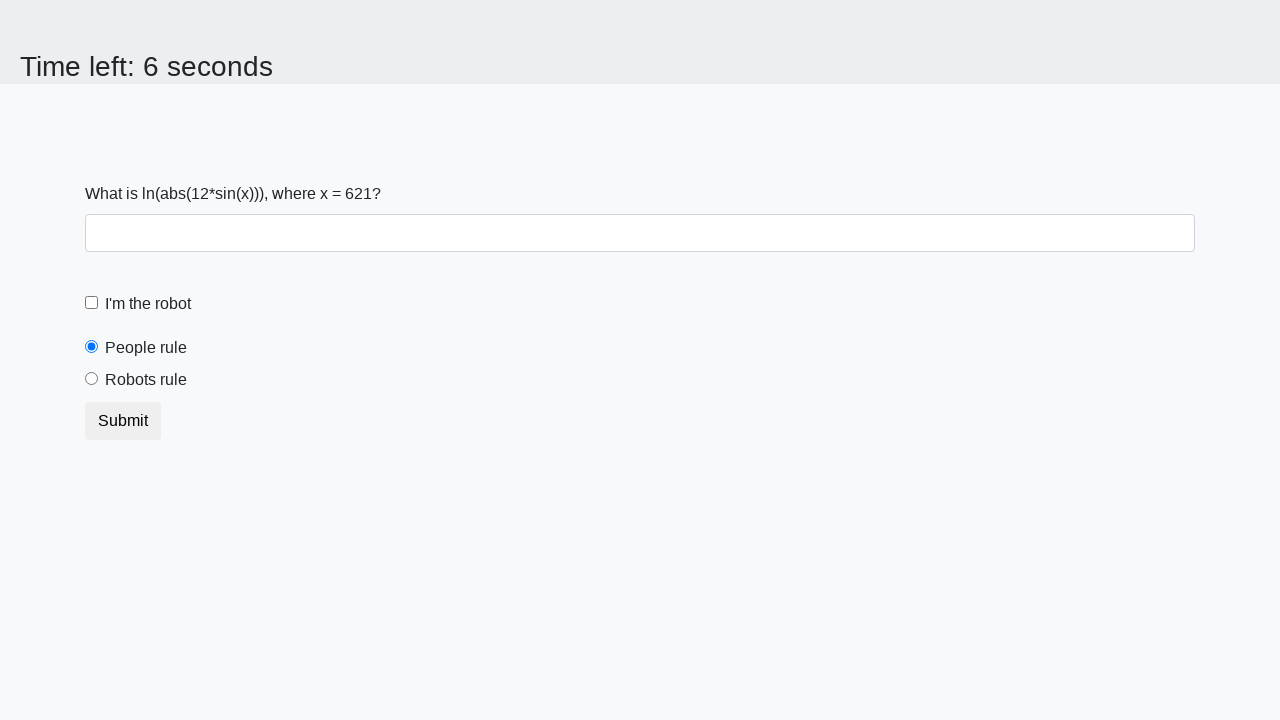

Calculated mathematical result: log(abs(12*sin(621))) = 2.3341286966427885
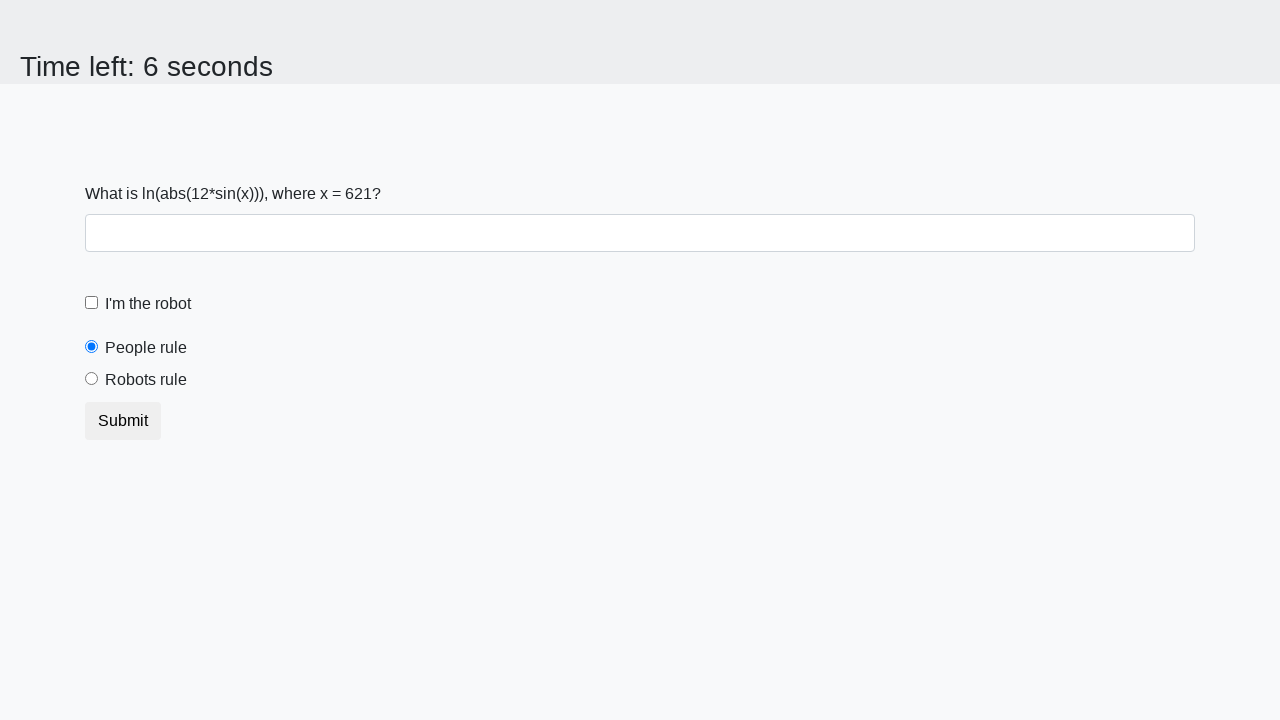

Filled answer field with calculated value: 2.3341286966427885 on #answer
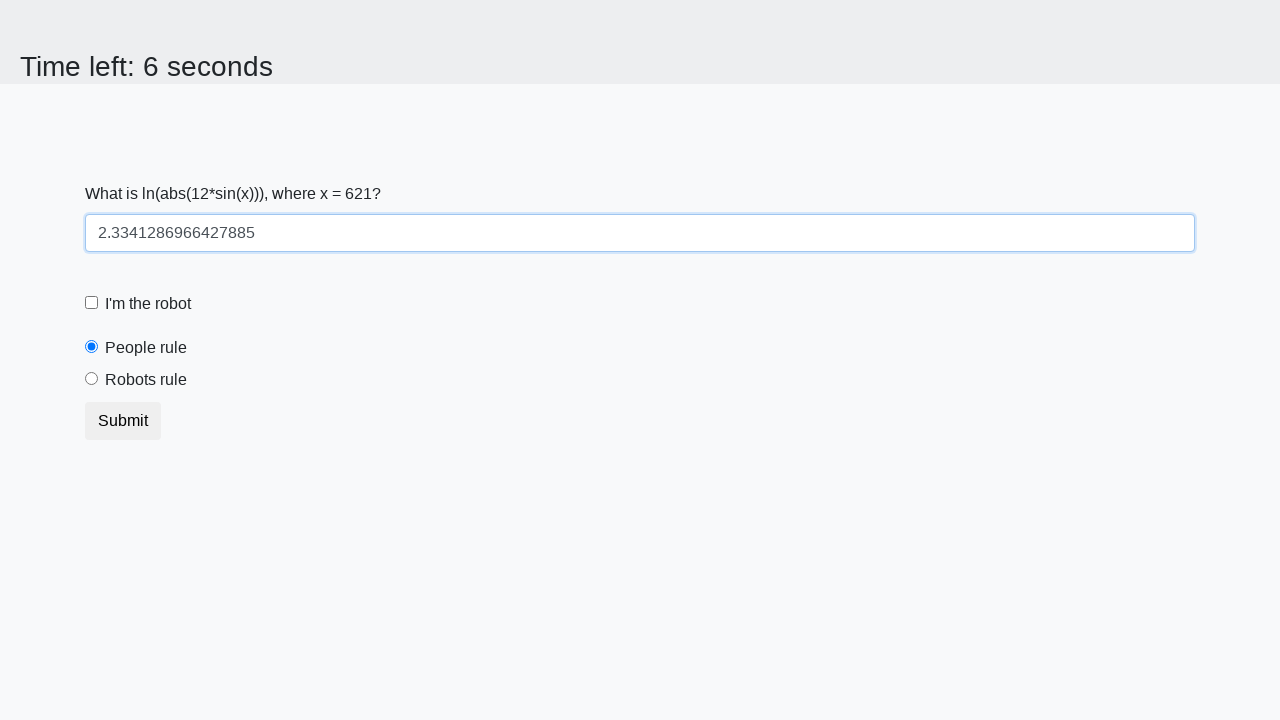

Checked the robot checkbox at (92, 303) on #robotCheckbox
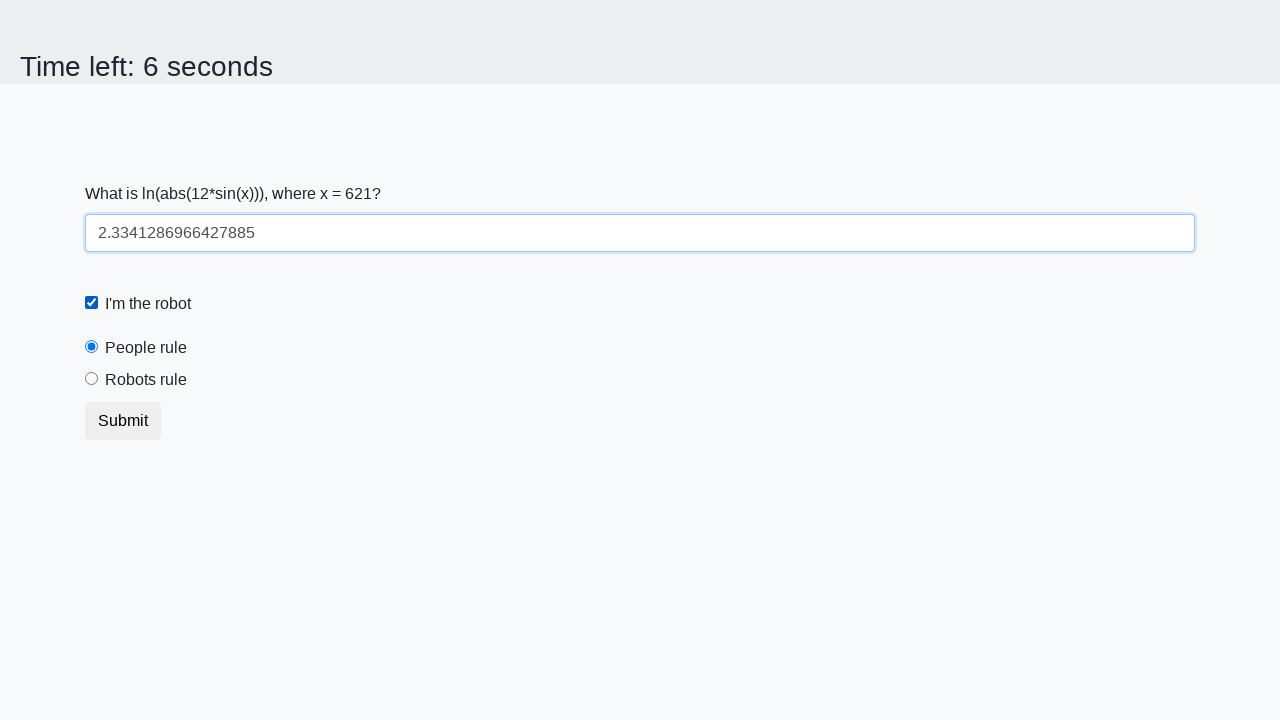

Selected the 'robots rule' radio button at (92, 379) on #robotsRule
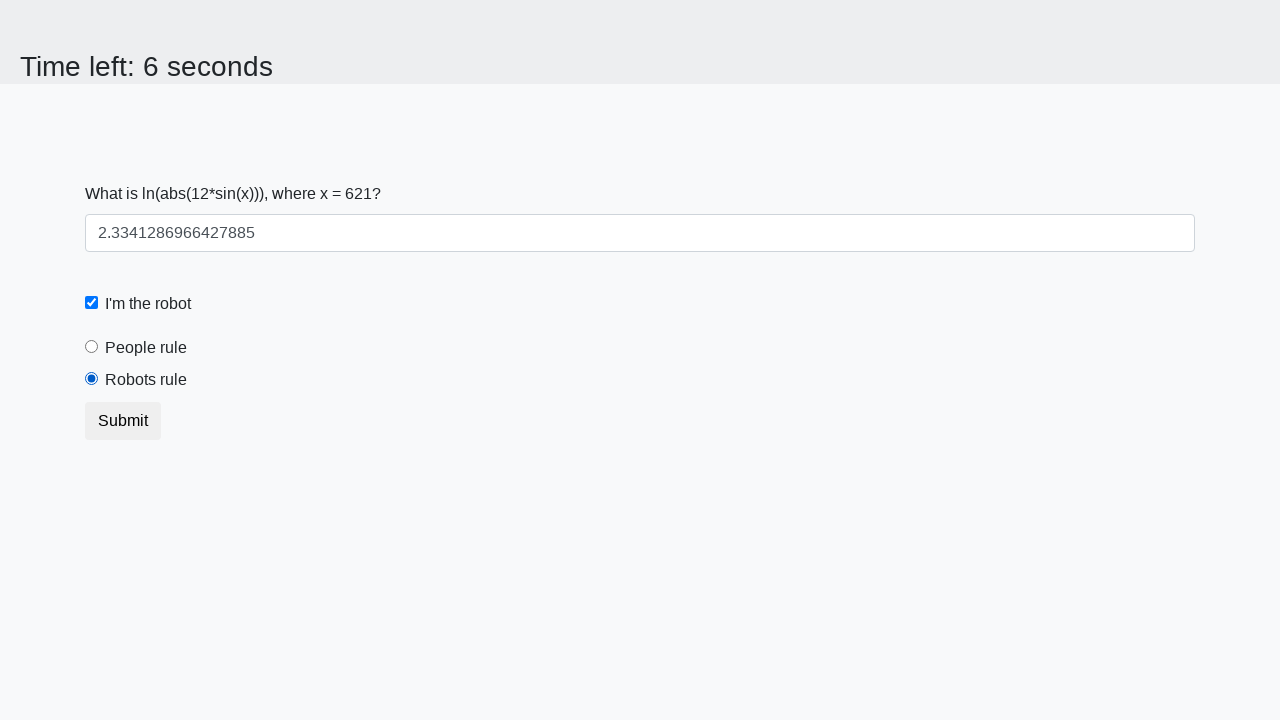

Submitted the form at (123, 421) on [type='submit']
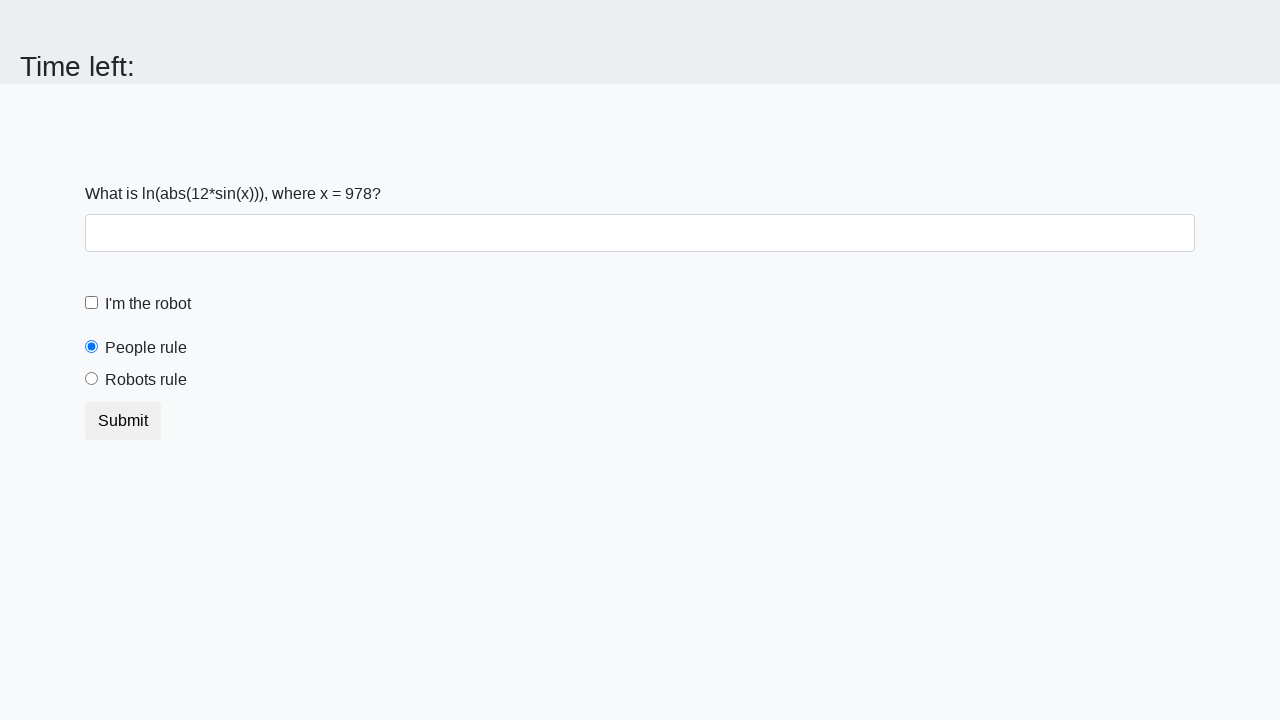

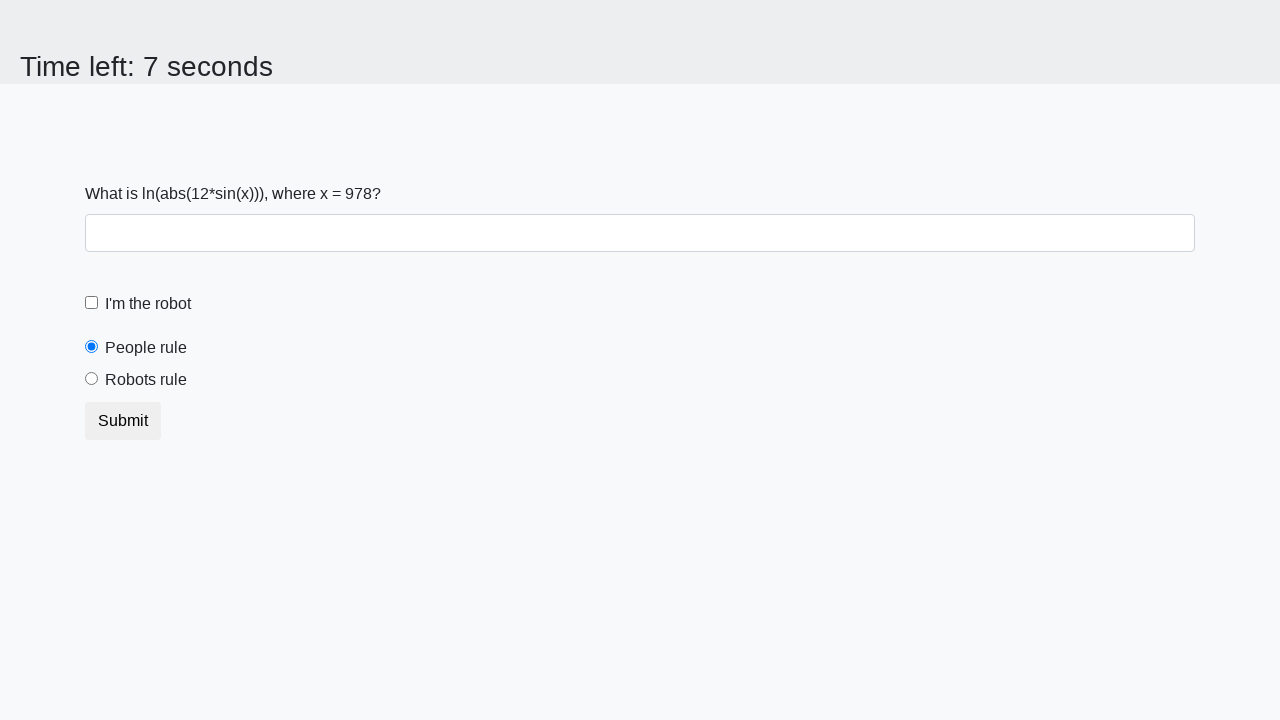